Tests that the Clear completed button is hidden when no items are completed

Starting URL: https://demo.playwright.dev/todomvc

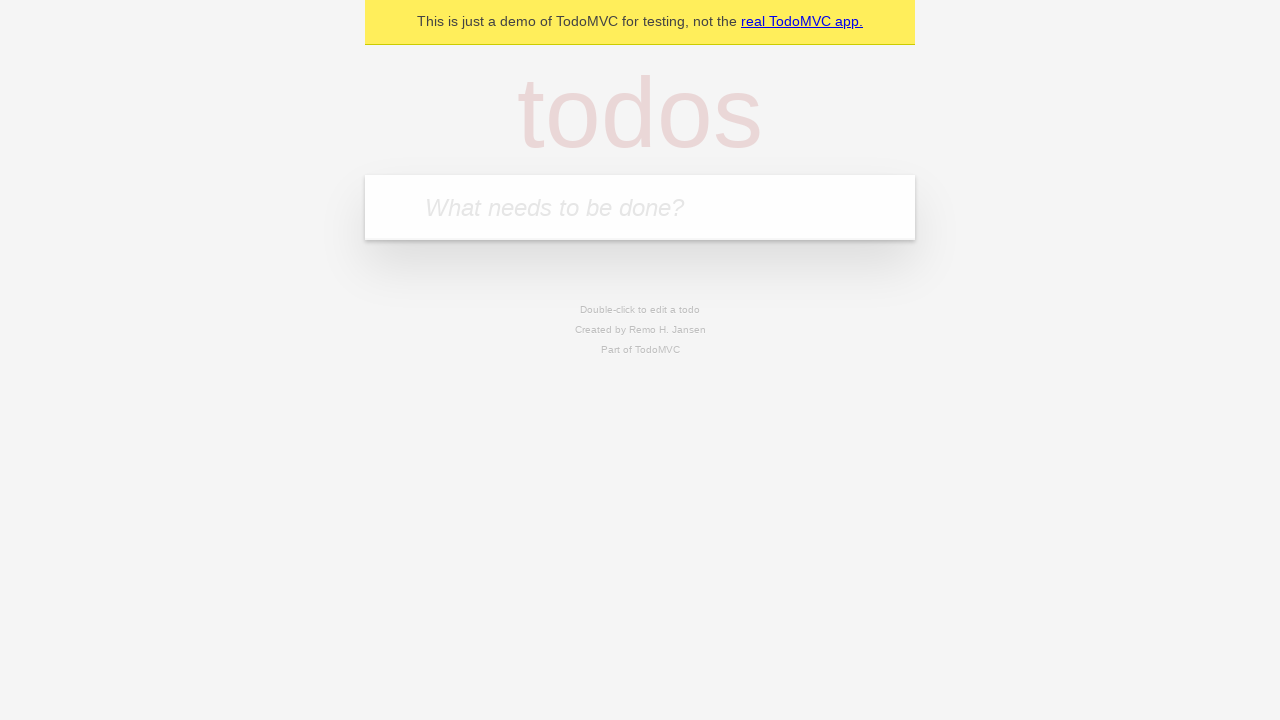

Filled new todo input with 'buy some cheese' on .new-todo
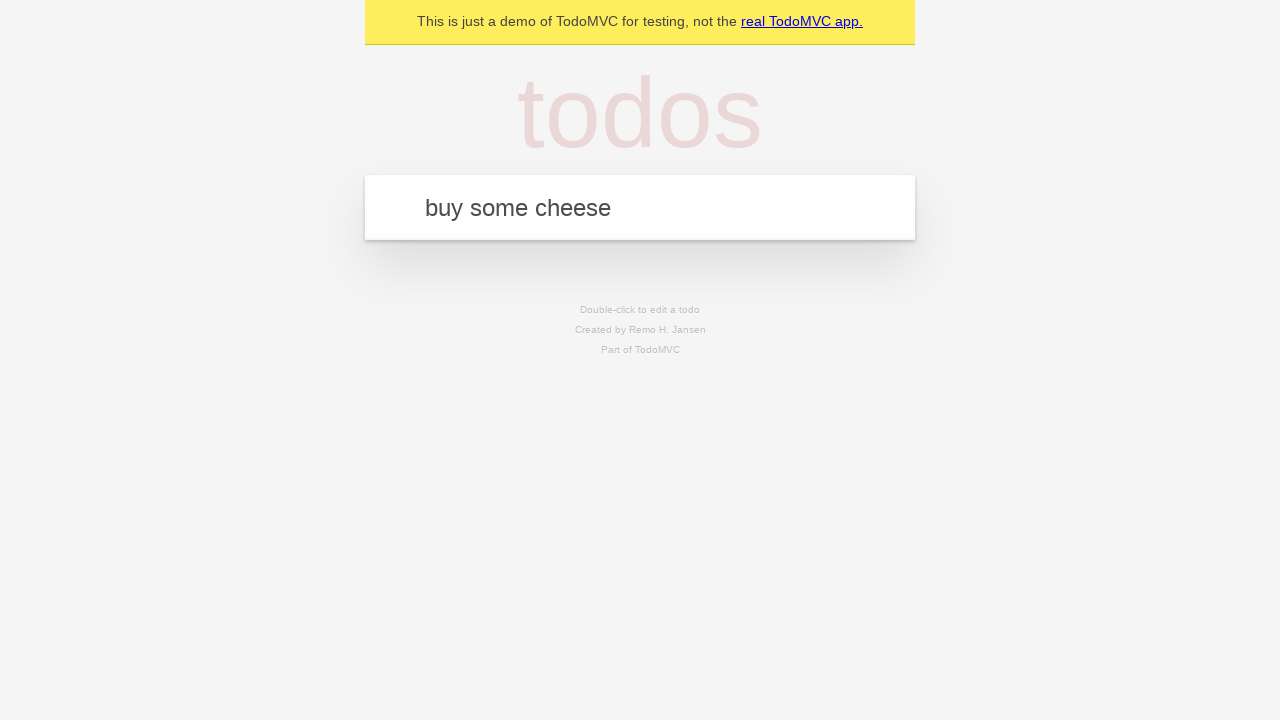

Pressed Enter to add first todo on .new-todo
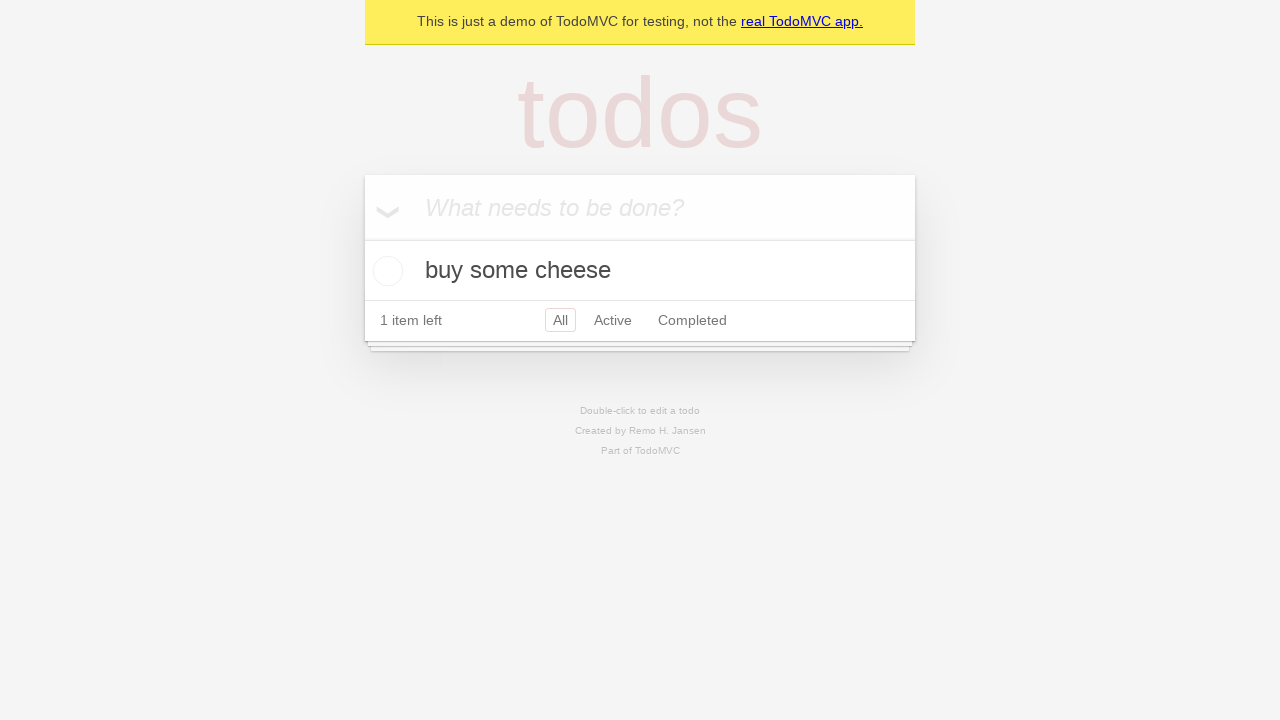

Filled new todo input with 'feed the cat' on .new-todo
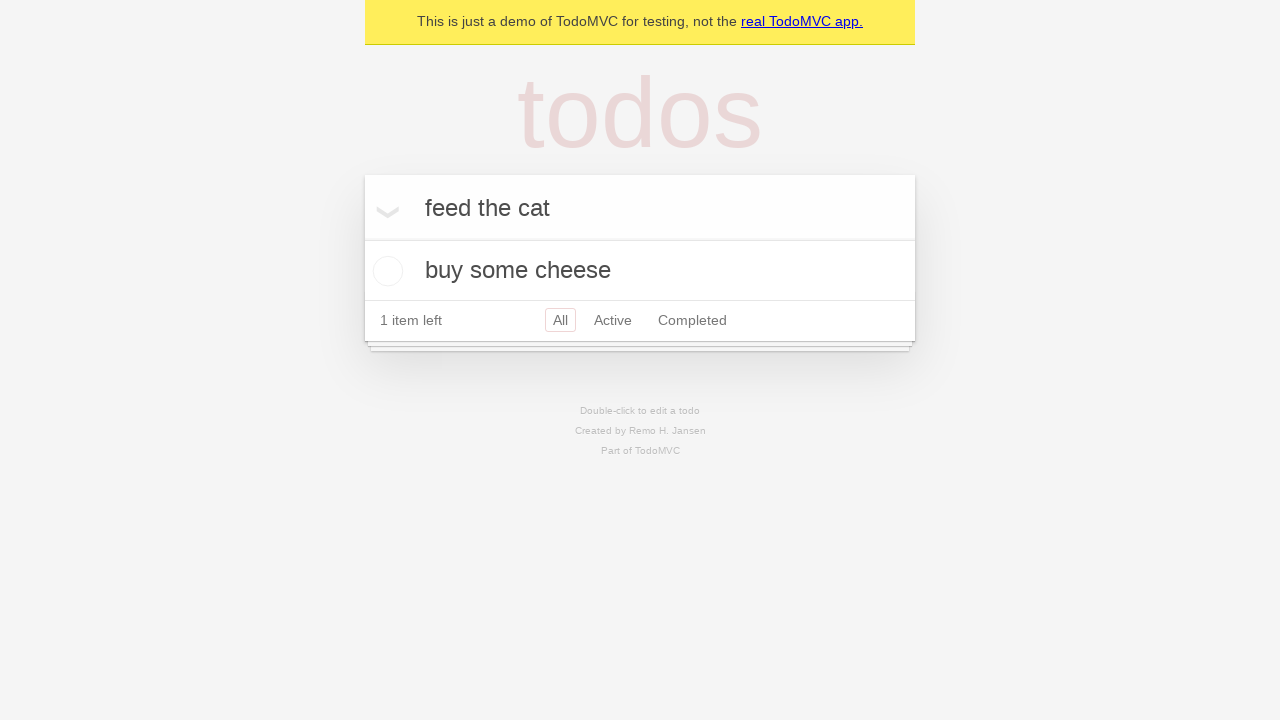

Pressed Enter to add second todo on .new-todo
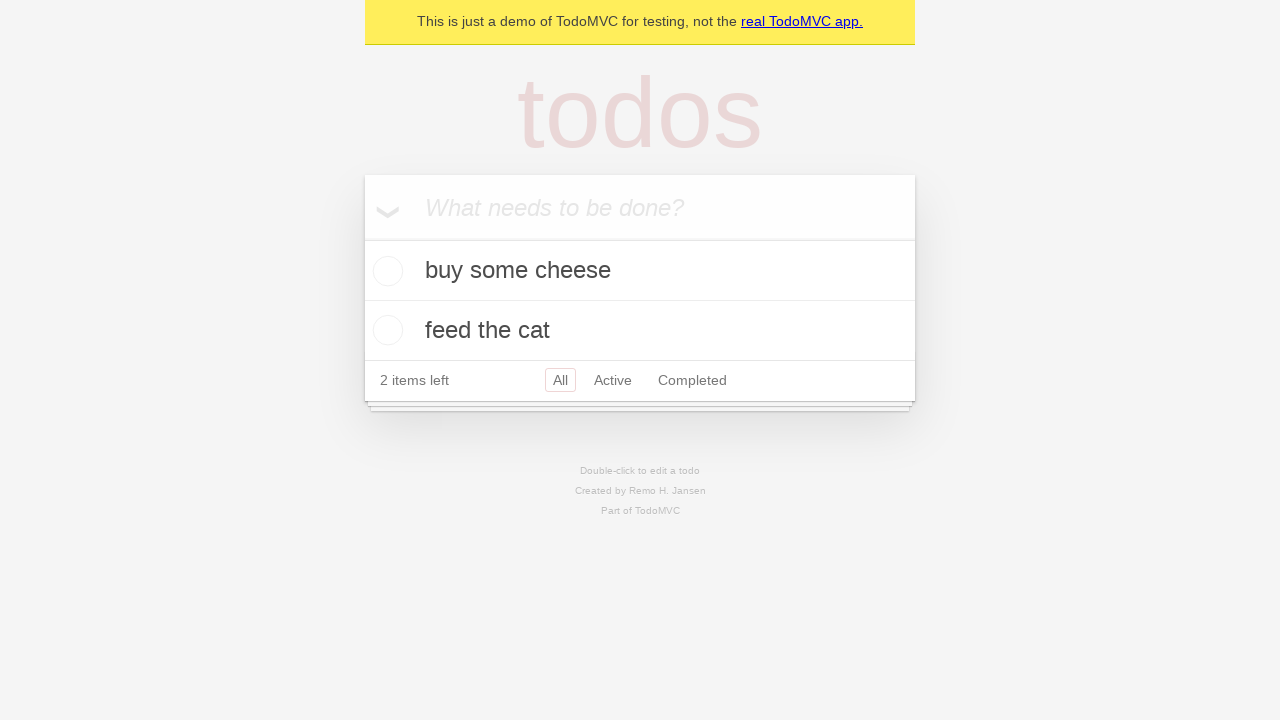

Filled new todo input with 'book a doctors appointment' on .new-todo
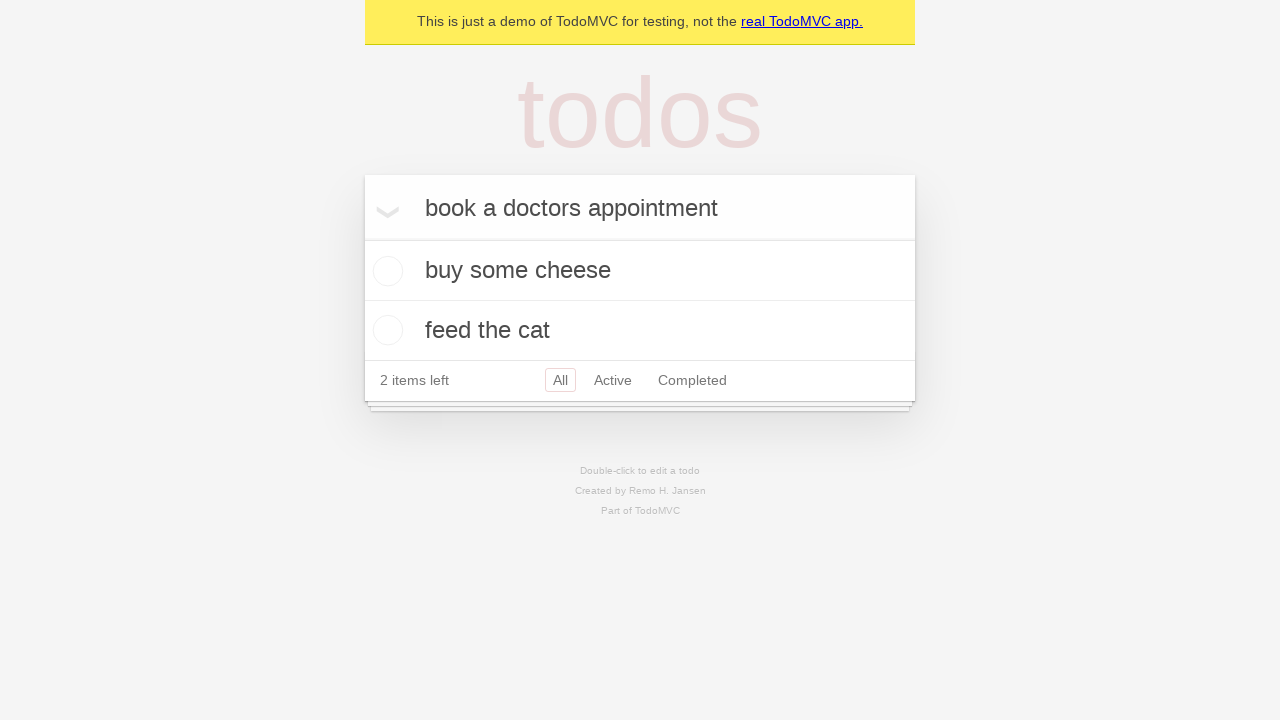

Pressed Enter to add third todo on .new-todo
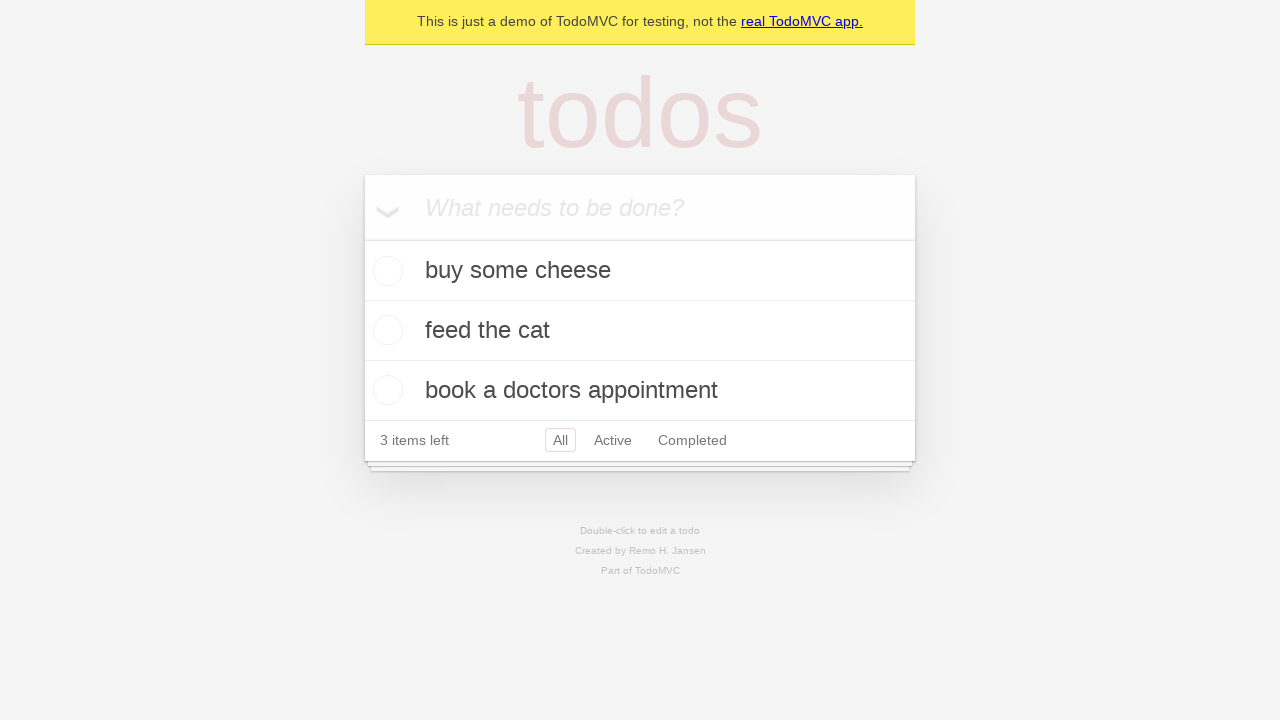

Checked the first todo item as completed at (385, 271) on .todo-list li .toggle >> nth=0
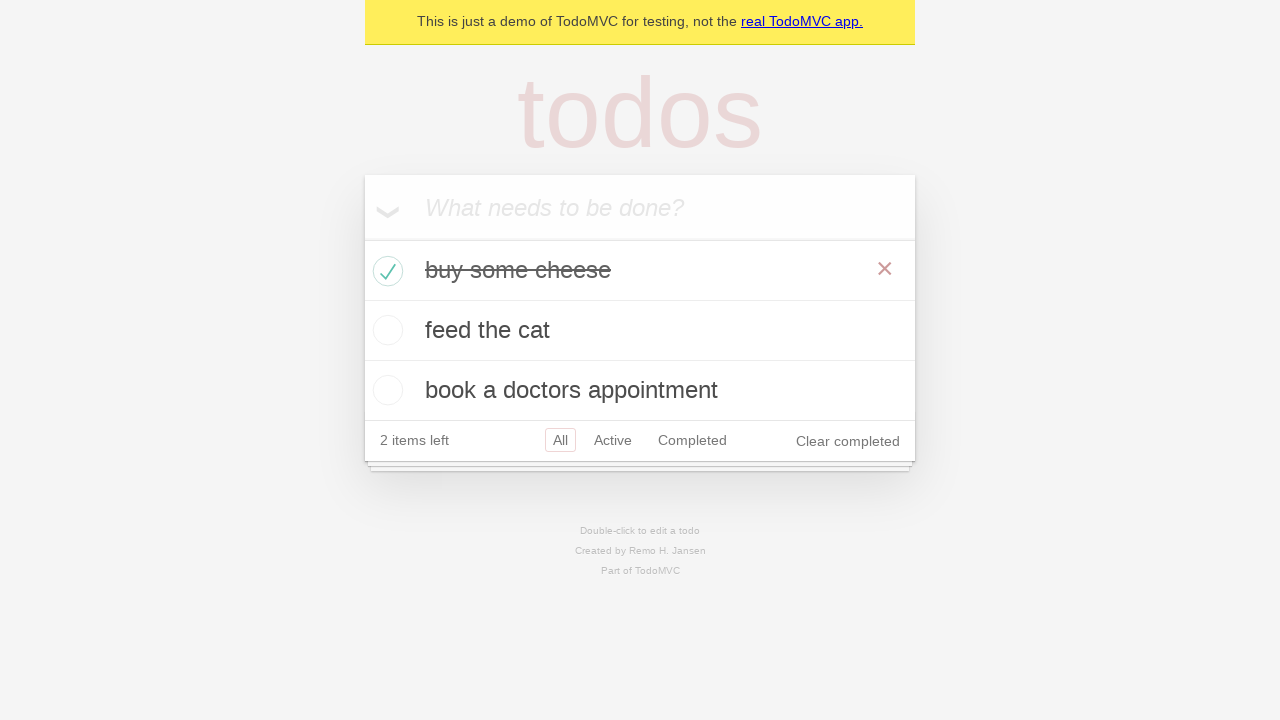

Clicked Clear completed button to remove completed item at (848, 441) on .clear-completed
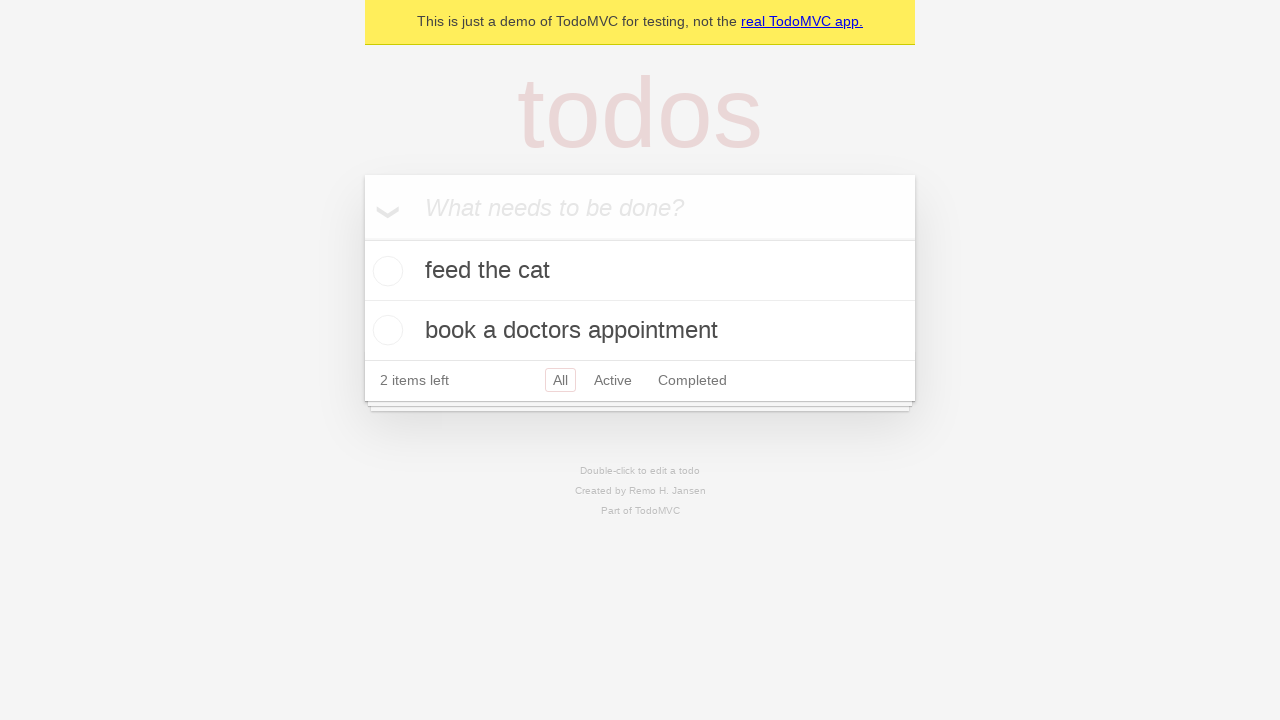

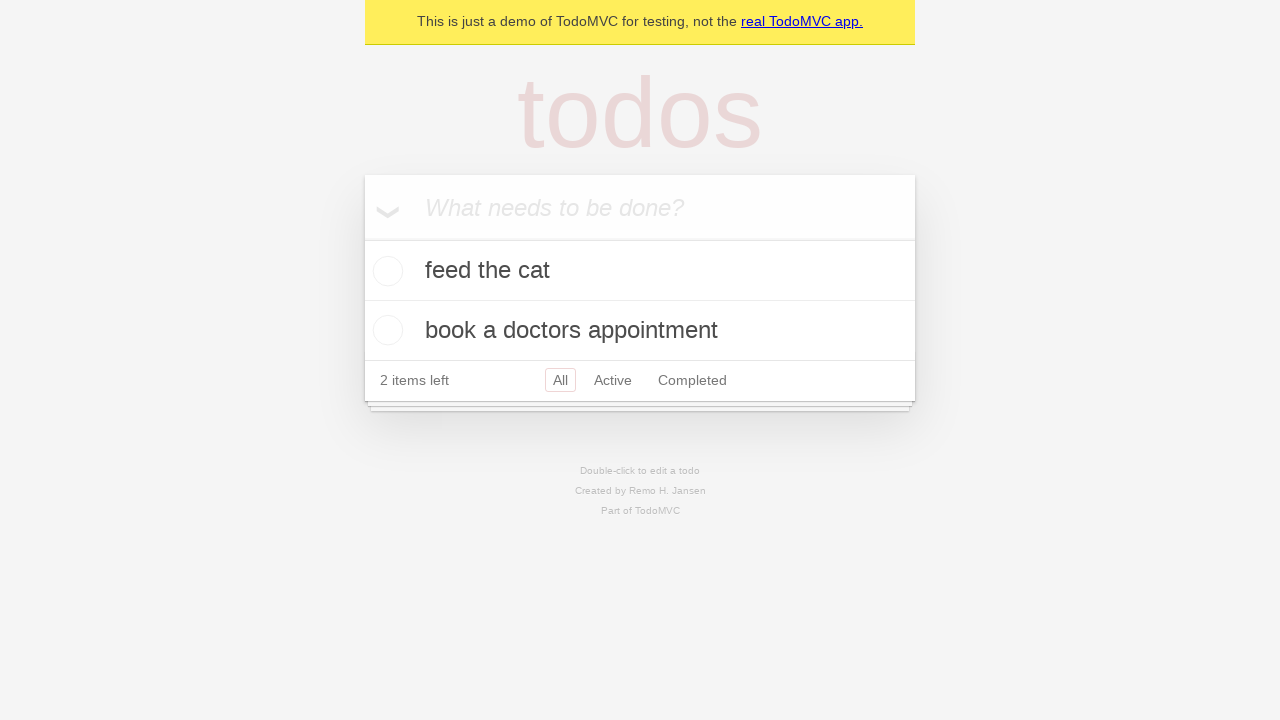